Tests JavaScript alert handling by clicking a demo button, entering text into a prompt alert, dismissing it, and then accepting it

Starting URL: https://javascript.info/alert-prompt-confirm

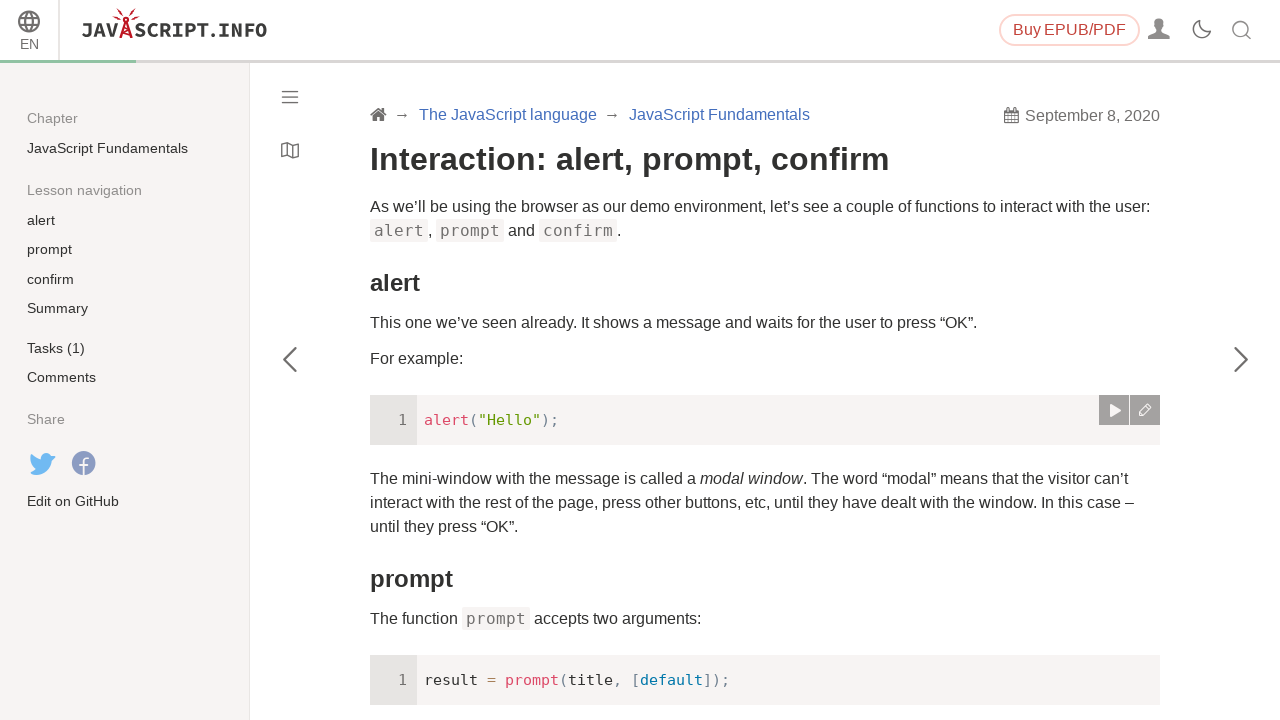

Clicked 'Run the demo' button to trigger alert at (420, 361) on text=Run the demo
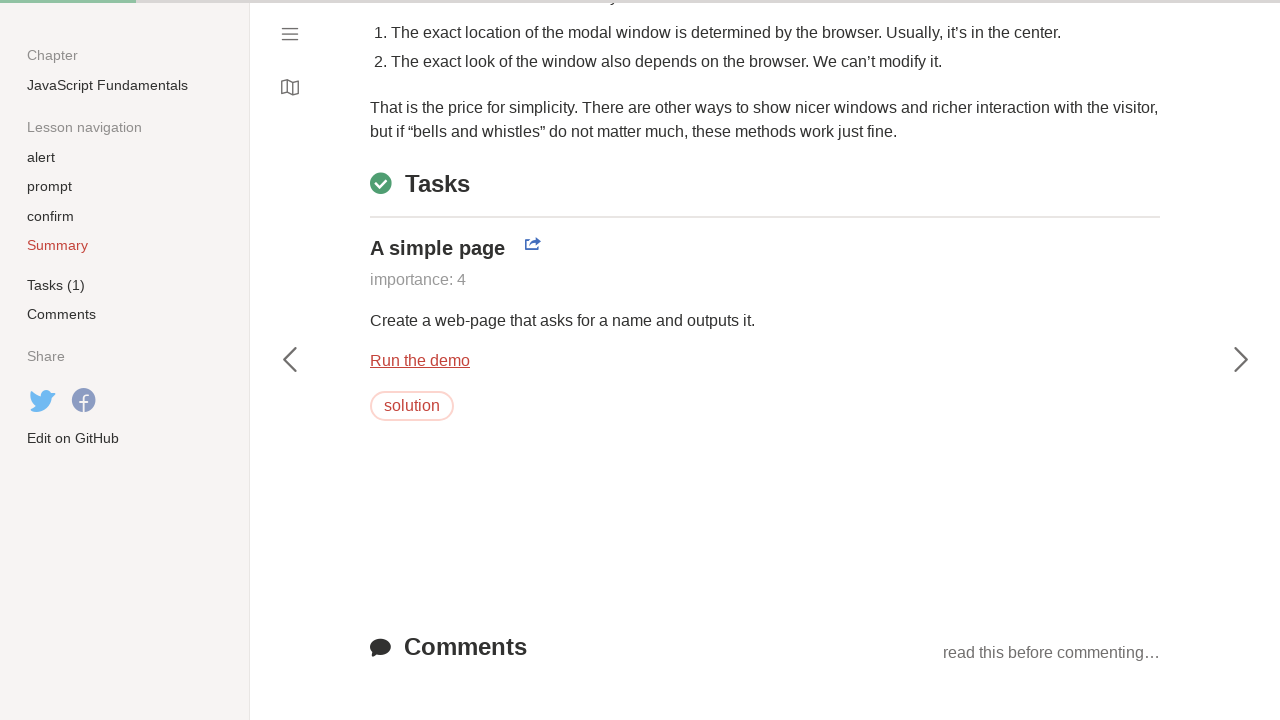

Set up dialog handler to dismiss alerts
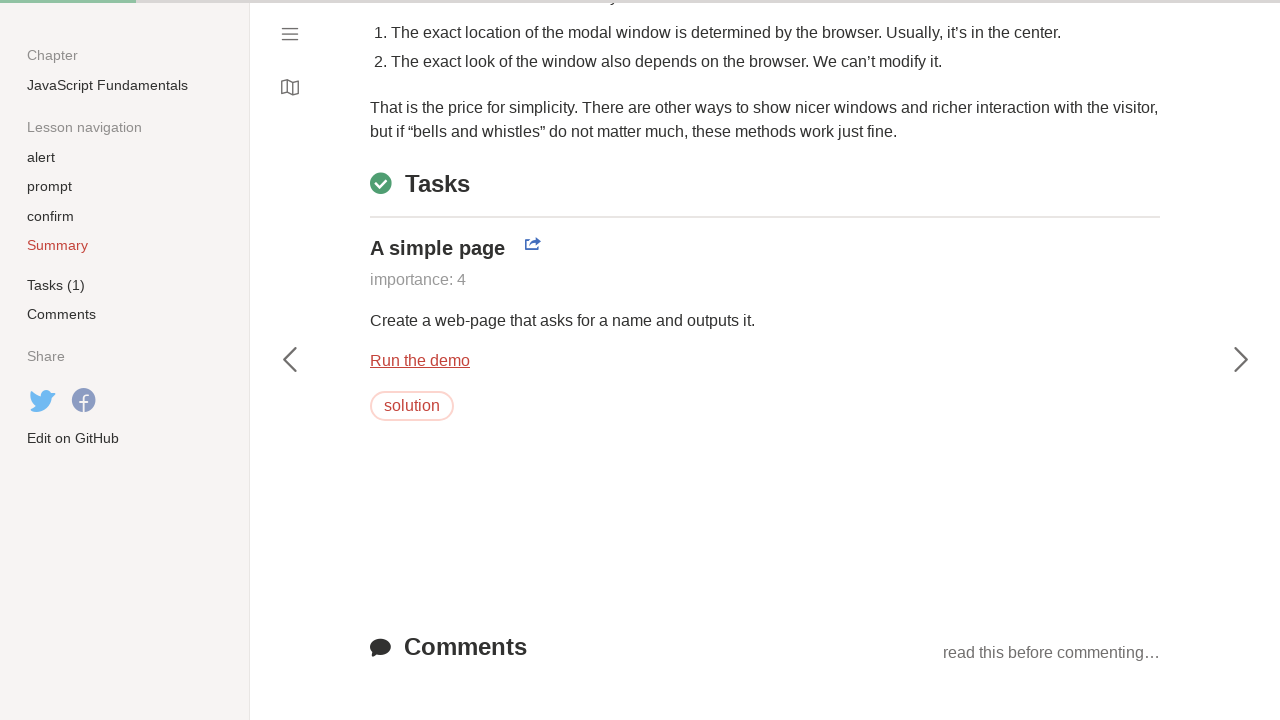

Waited 2 seconds for dialog processing
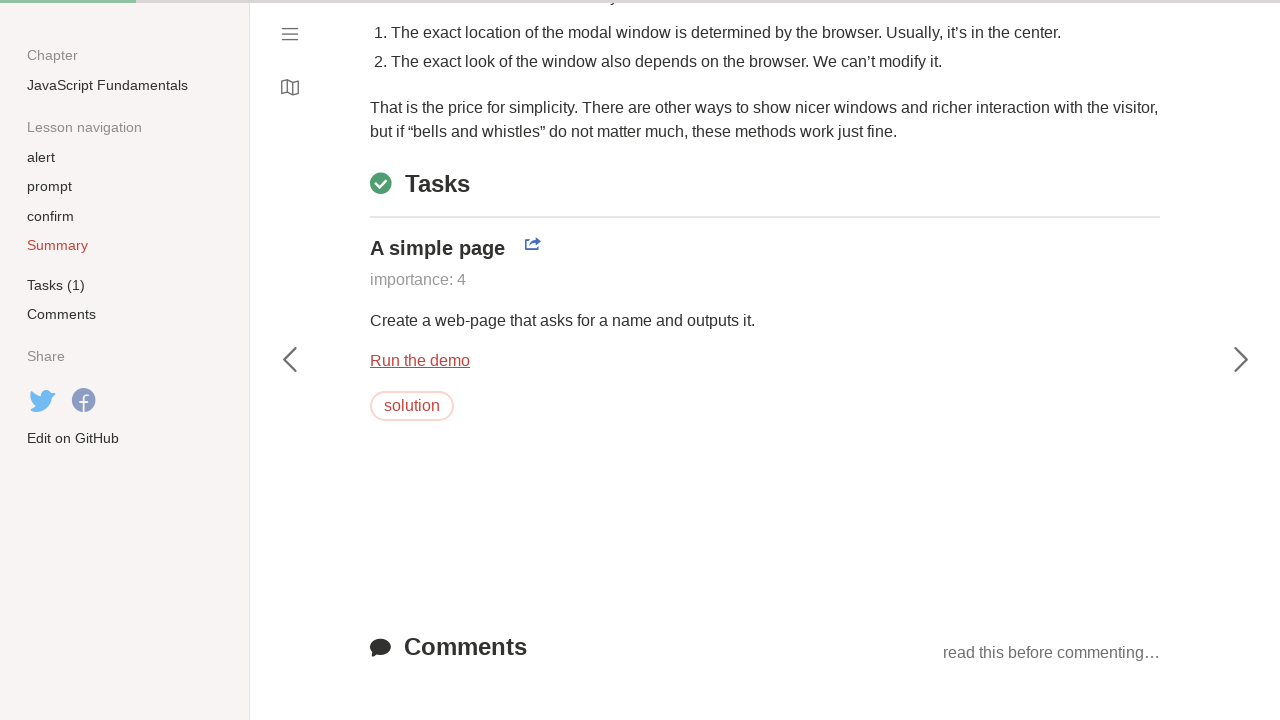

Set up dialog handler to accept alerts
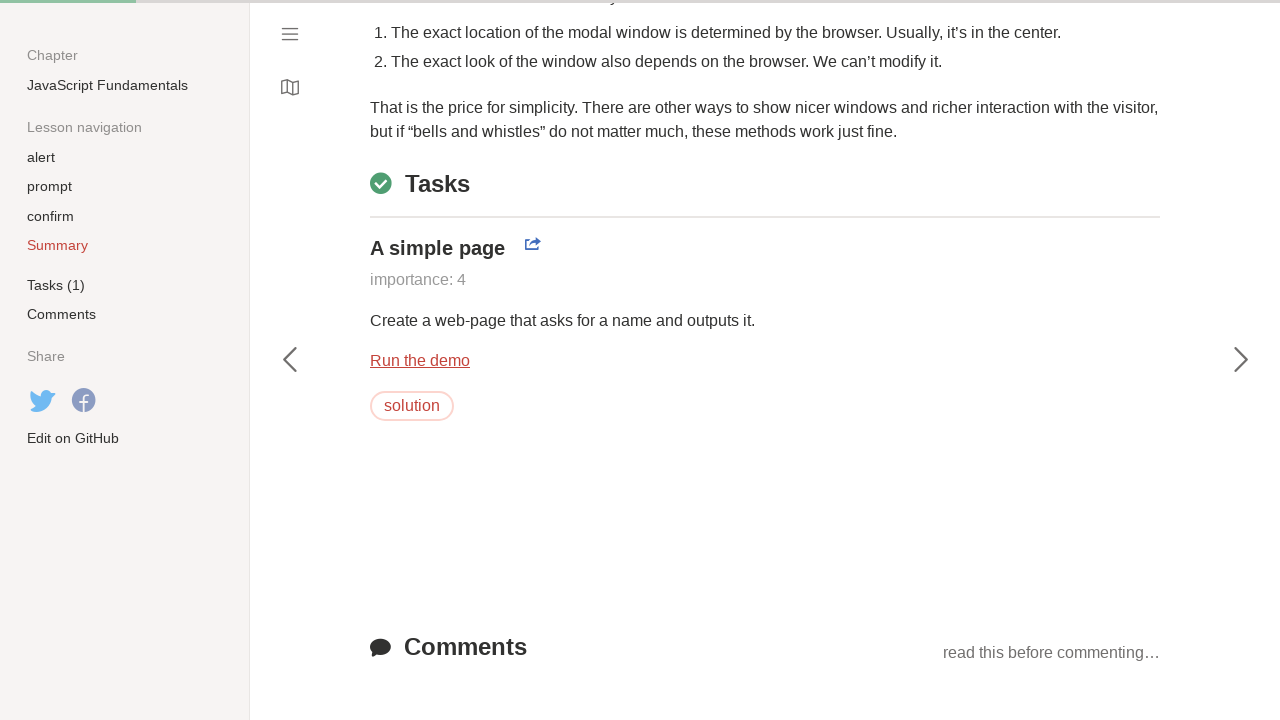

Clicked 'Run the demo' button again to trigger and accept alert at (420, 361) on text=Run the demo
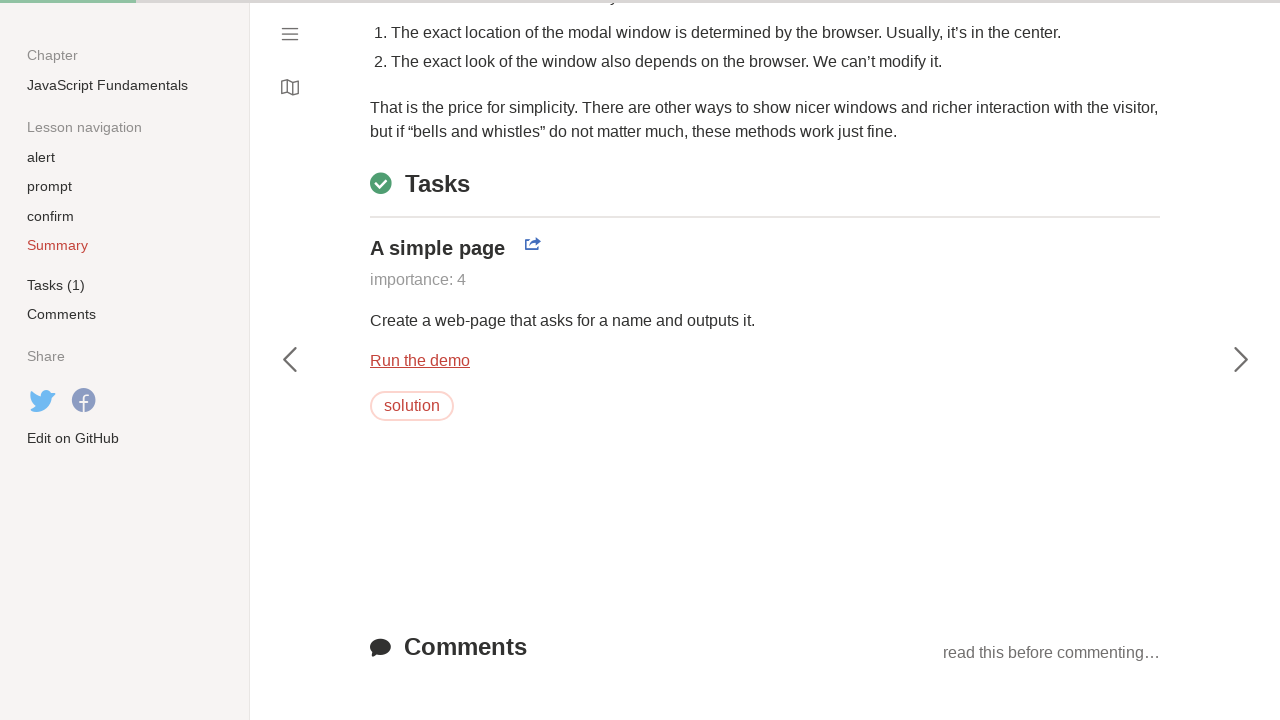

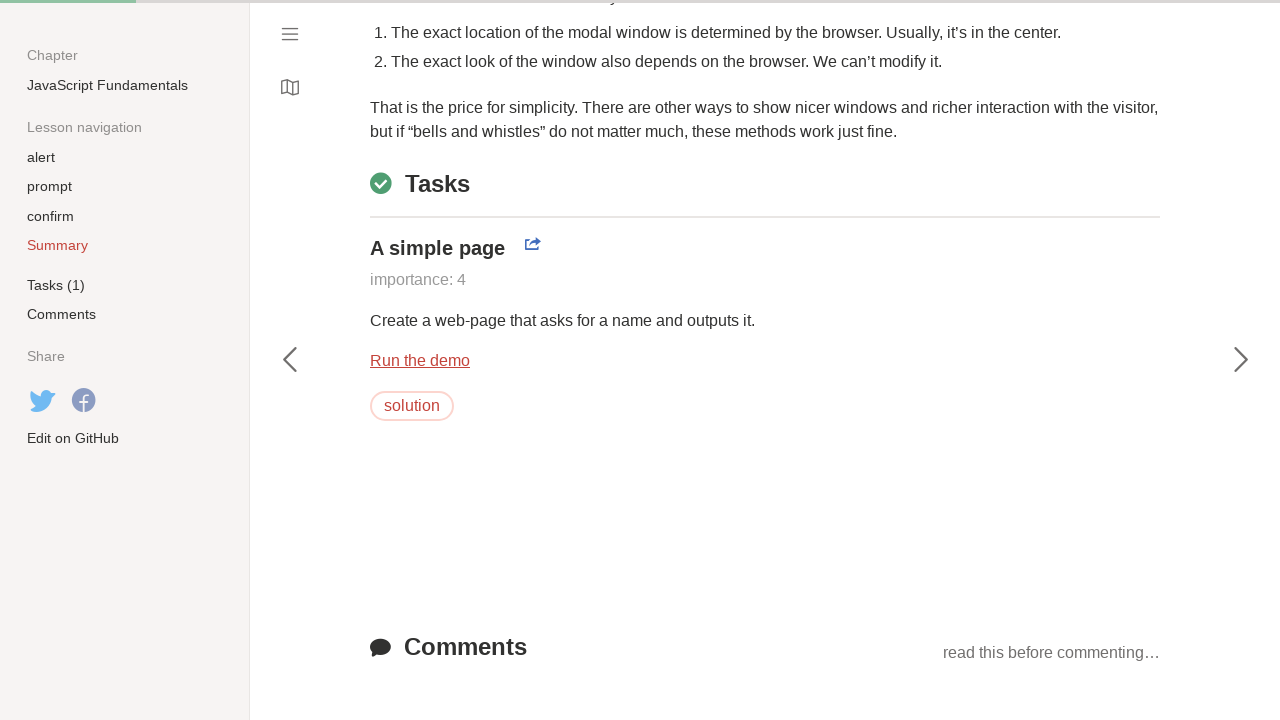